Tests iframe switching functionality by navigating to an automation practice page, switching to an iframe to click a navigation link, then switching back to the main content to fill a name field

Starting URL: https://rahulshettyacademy.com/AutomationPractice/

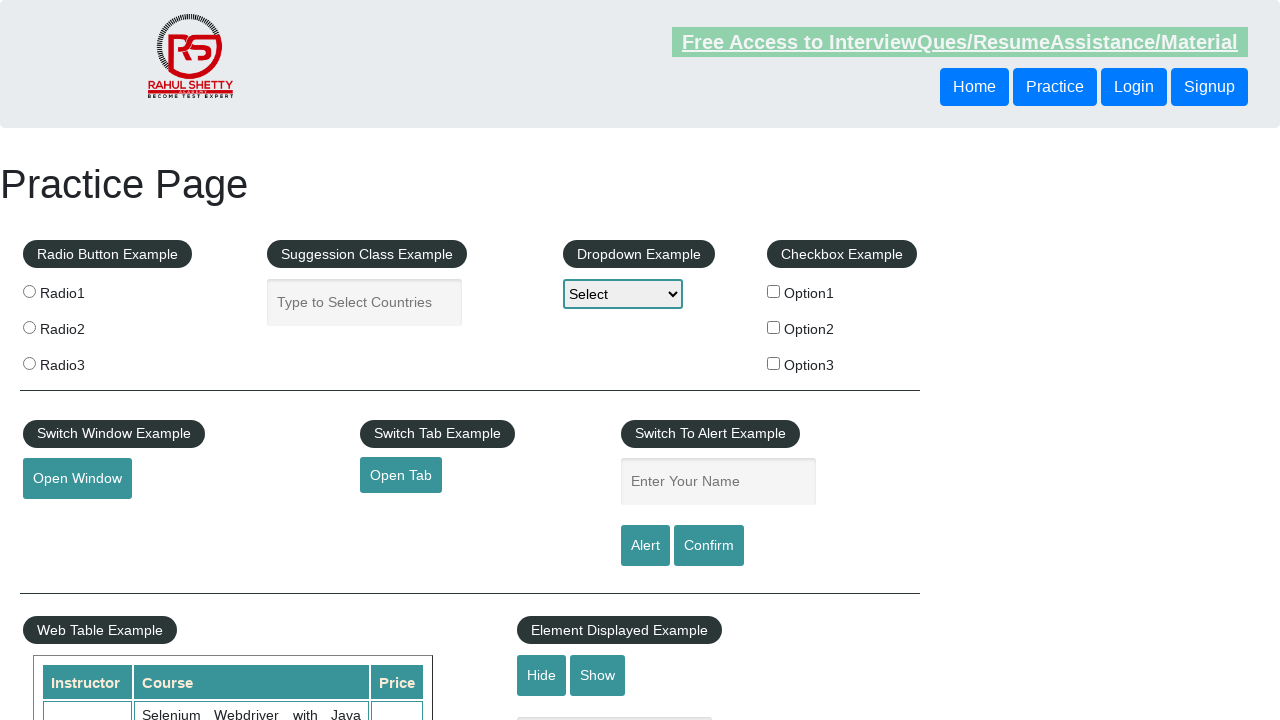

Navigated to automation practice page
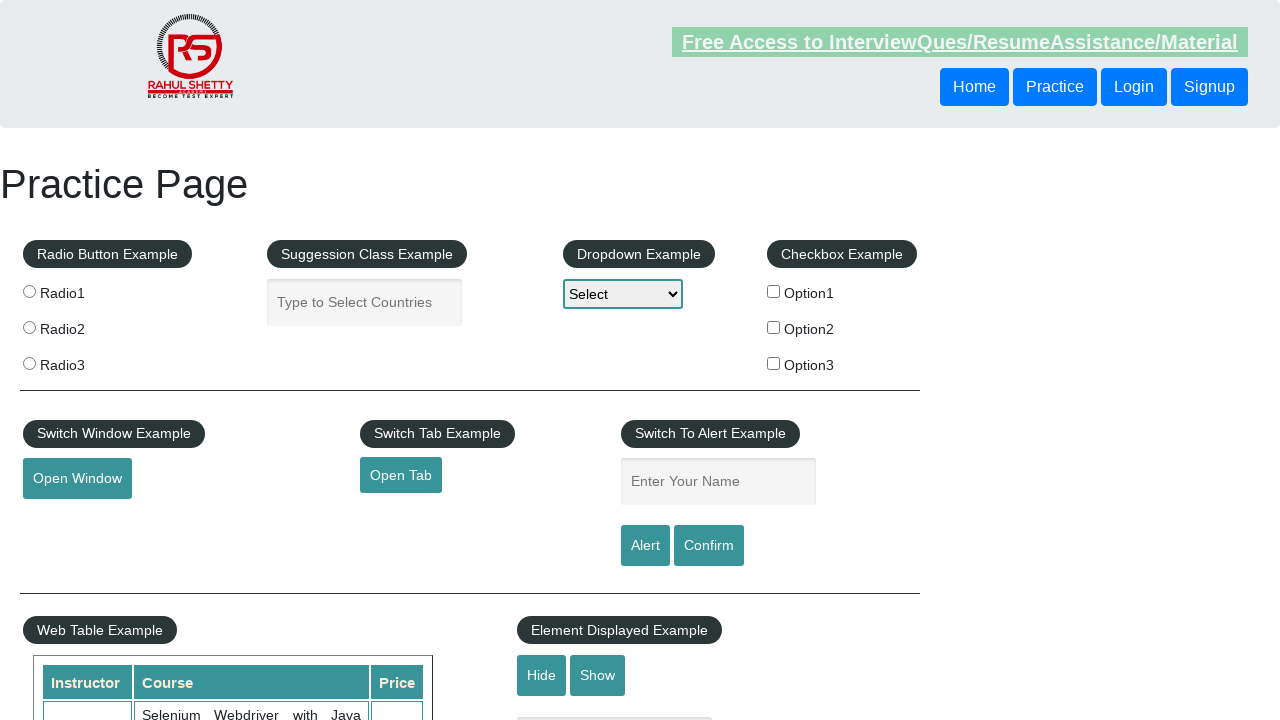

Located and switched to courses iframe
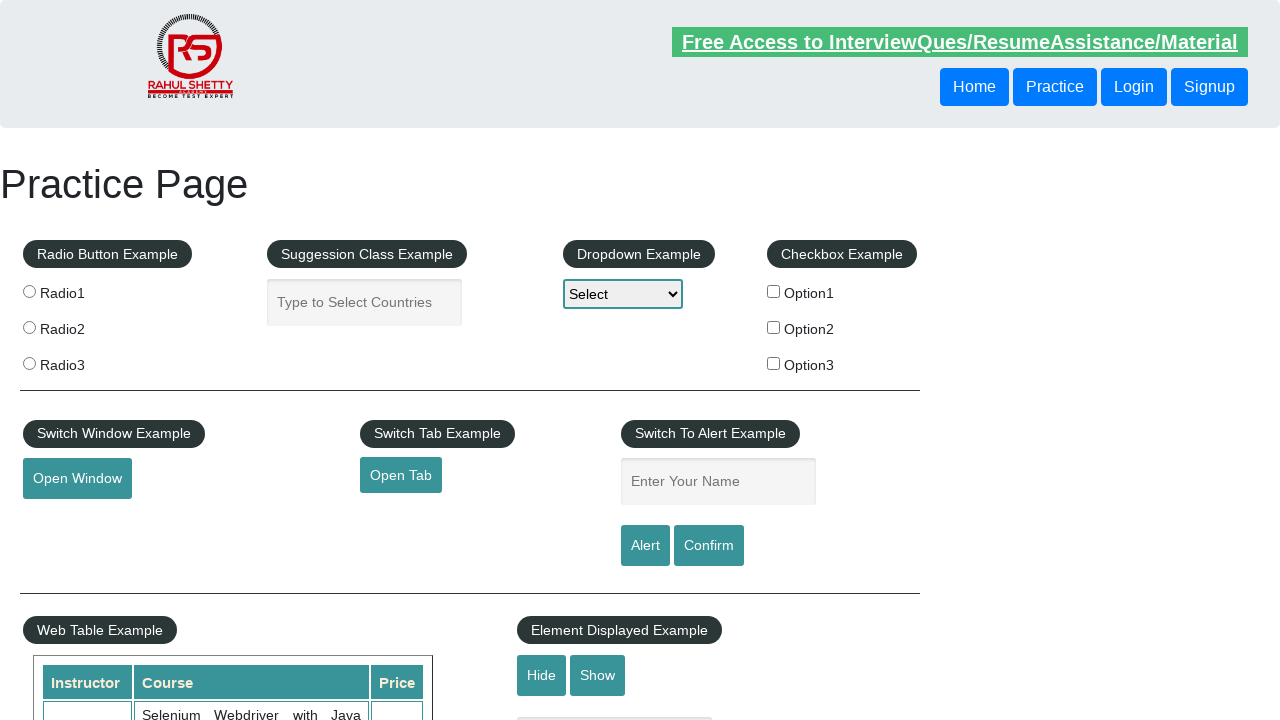

Clicked 6th navigation link inside iframe at (755, 360) on #courses-iframe >> internal:control=enter-frame >> xpath=//html/body/div/header/
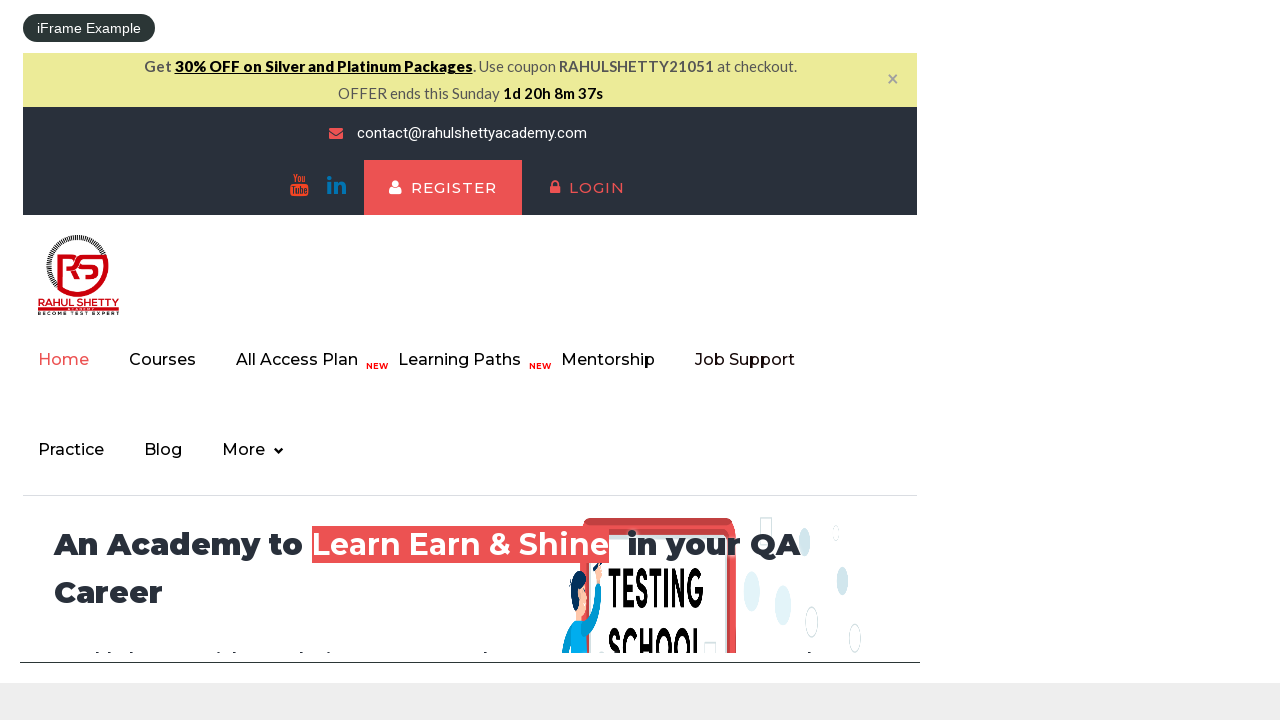

Filled name field with 'Ajeet' in main content on #name
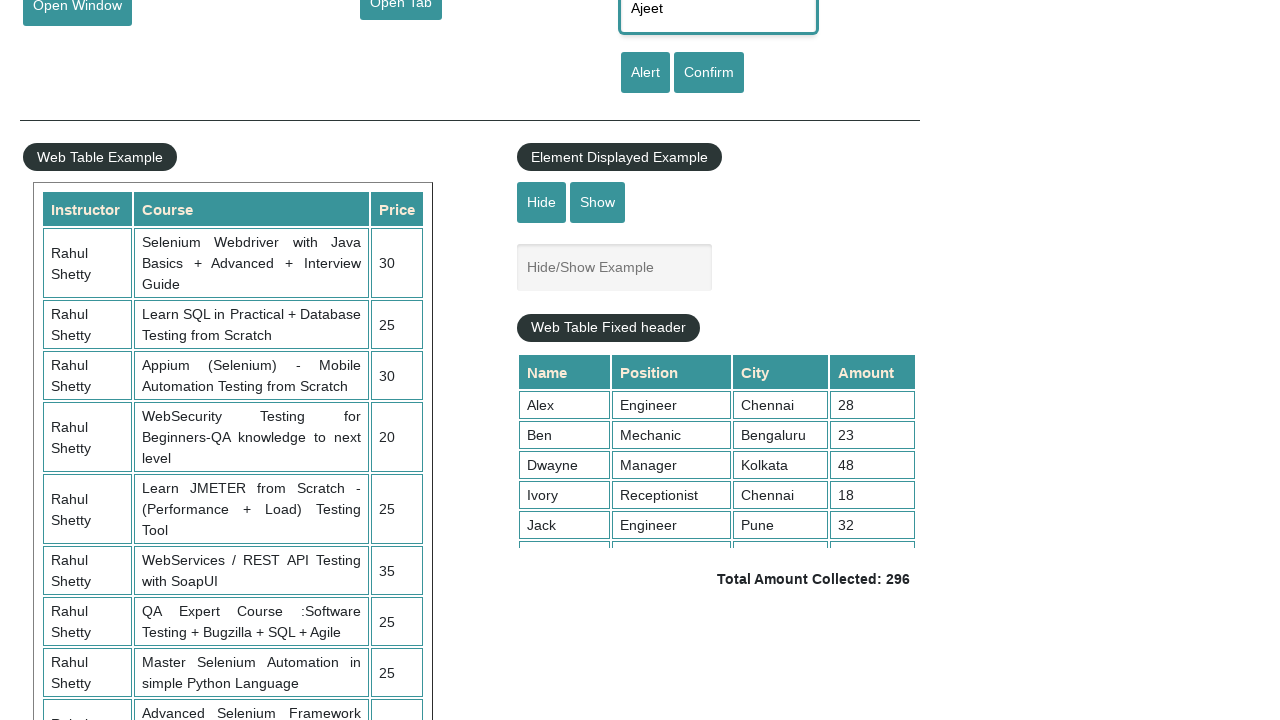

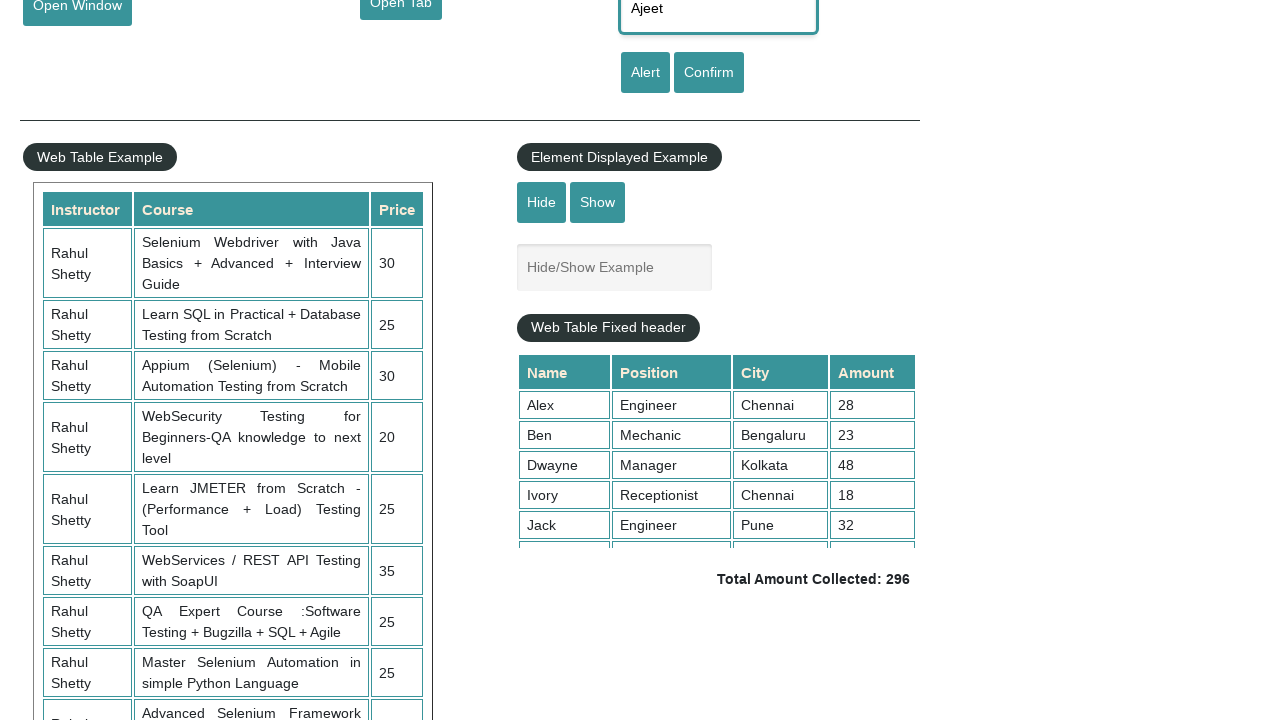